Interacts with radio buttons within a form context, clicking different gender options

Starting URL: https://demoqa.com/automation-practice-form

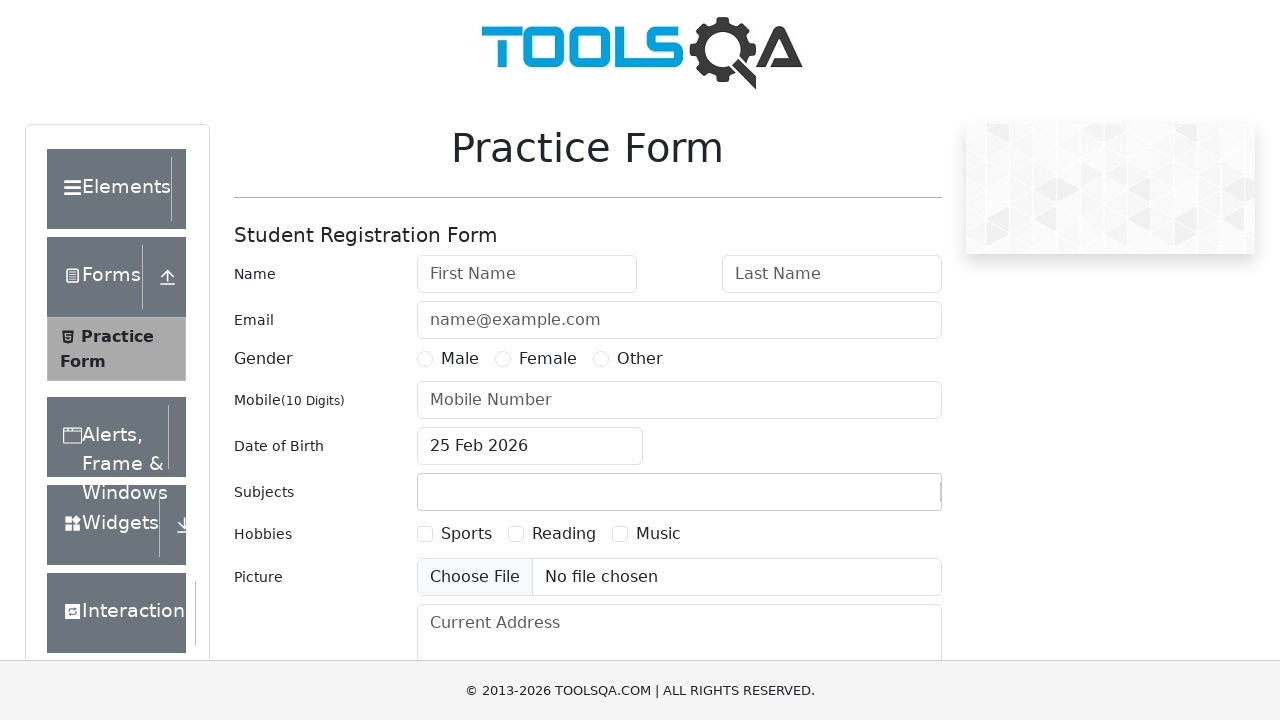

Located the automation practice form element
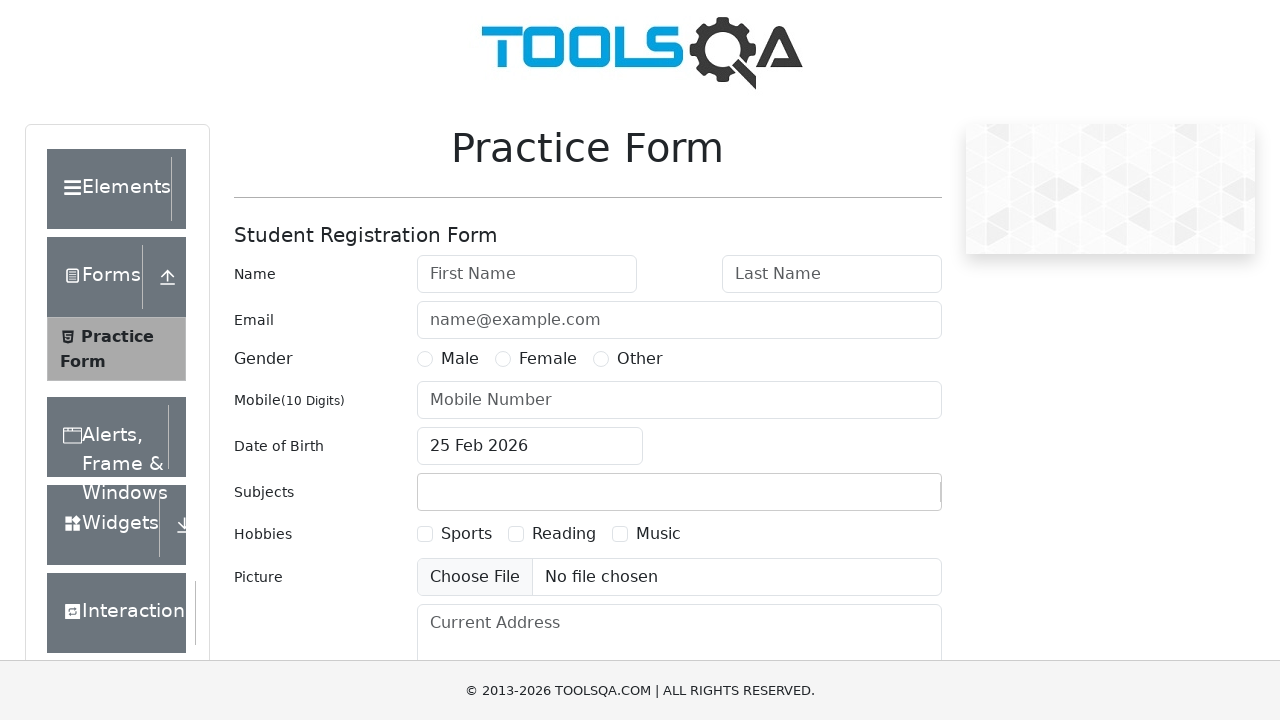

Clicked the first radio button label (first gender option) at (255, 274) on #userForm >> label >> nth=0
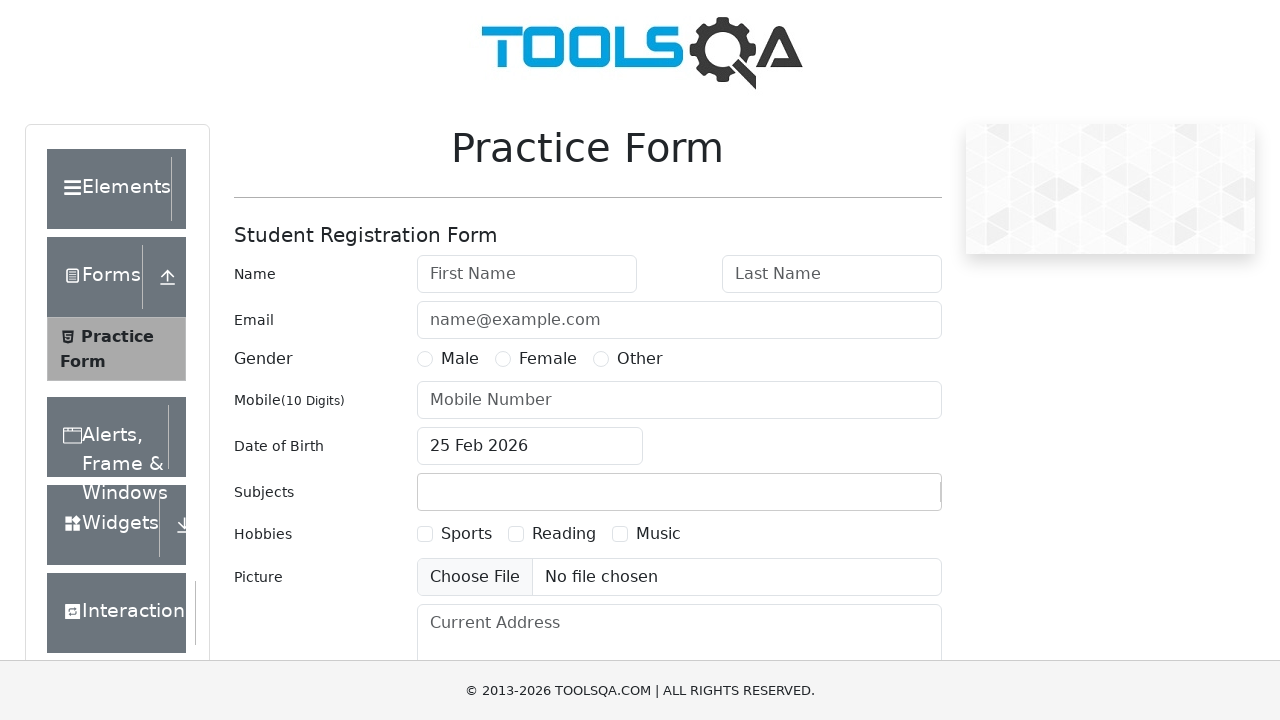

Retrieved all labels from the form
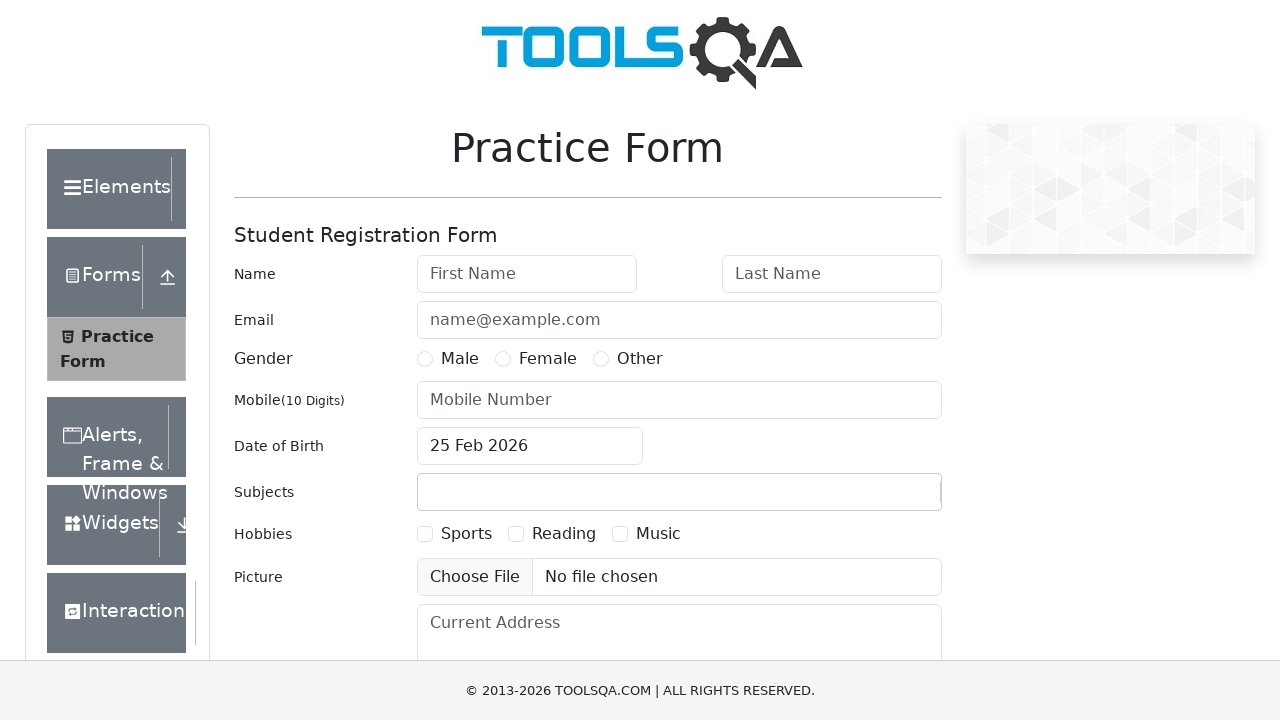

Clicked the second radio button label (second gender option) at (254, 320) on #userForm >> label >> nth=1
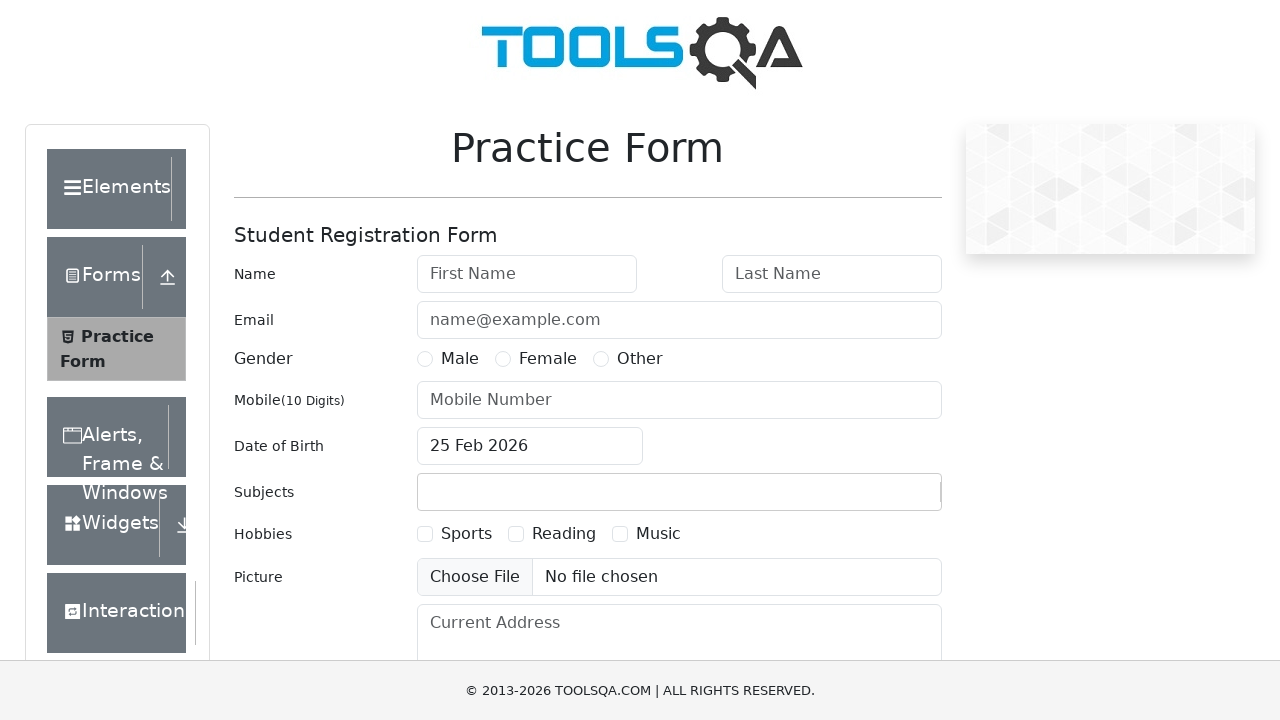

Located all h1 elements within the form
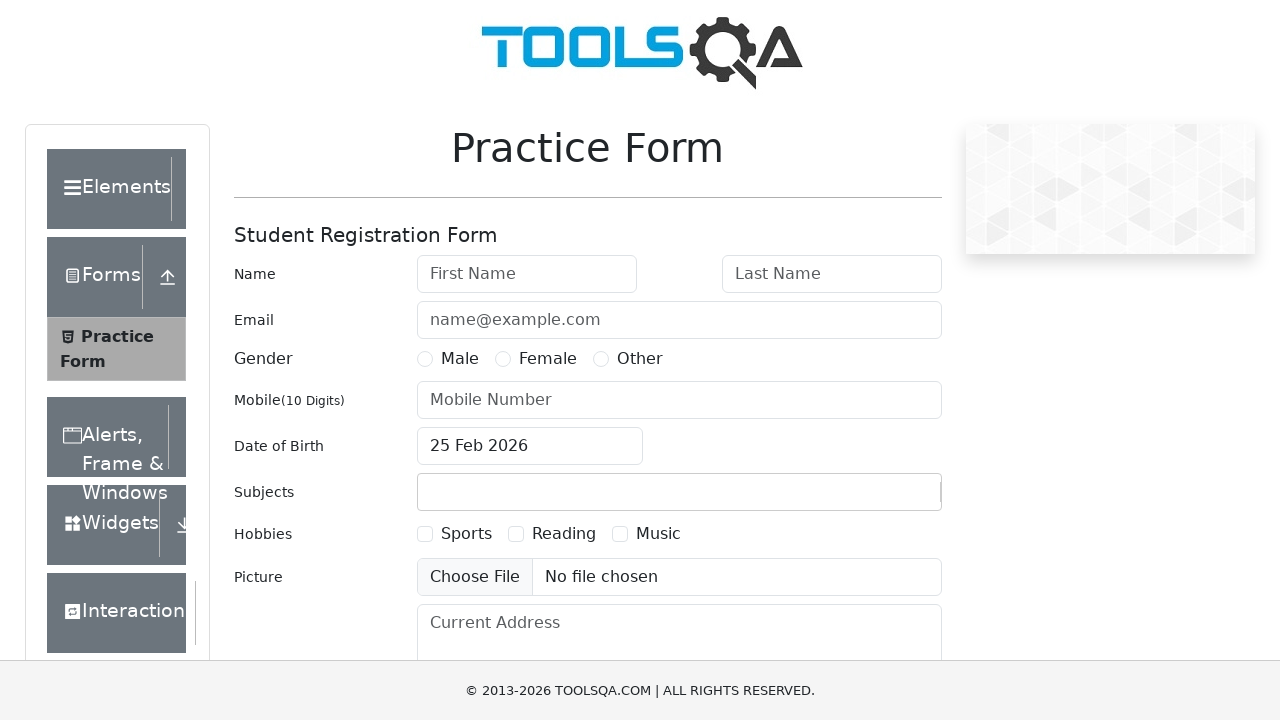

Counted h1 elements: 0 found
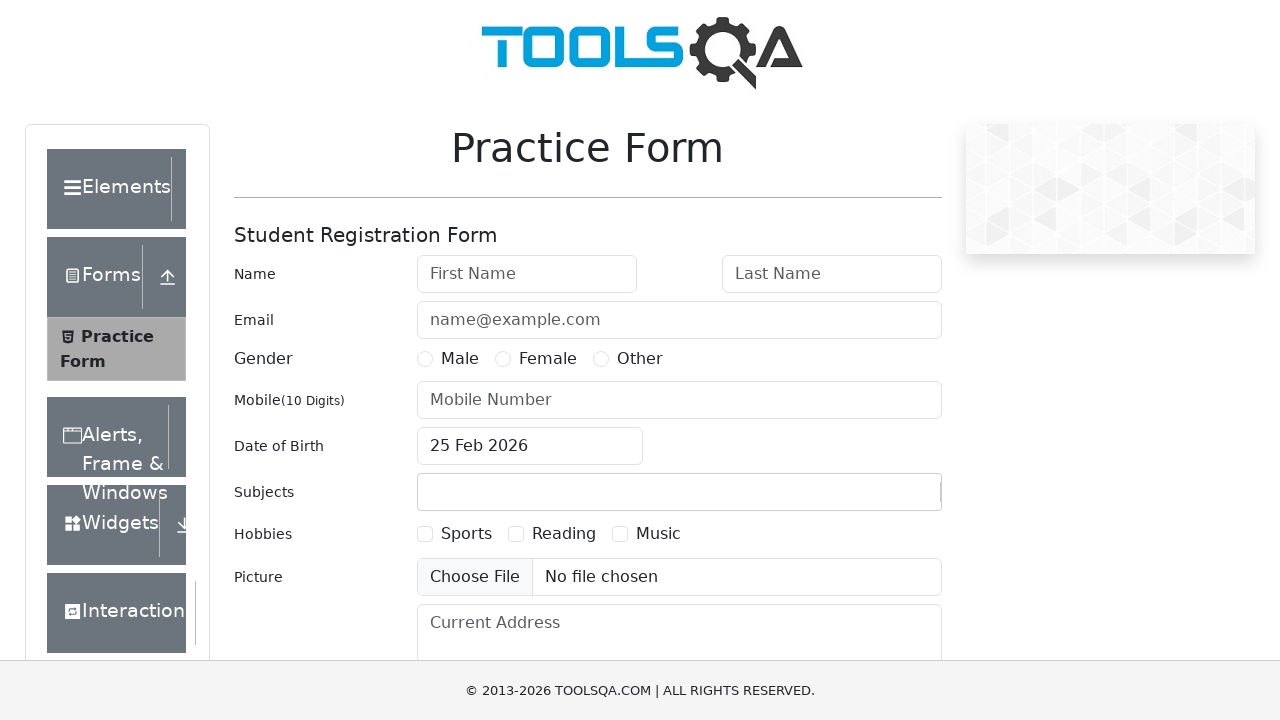

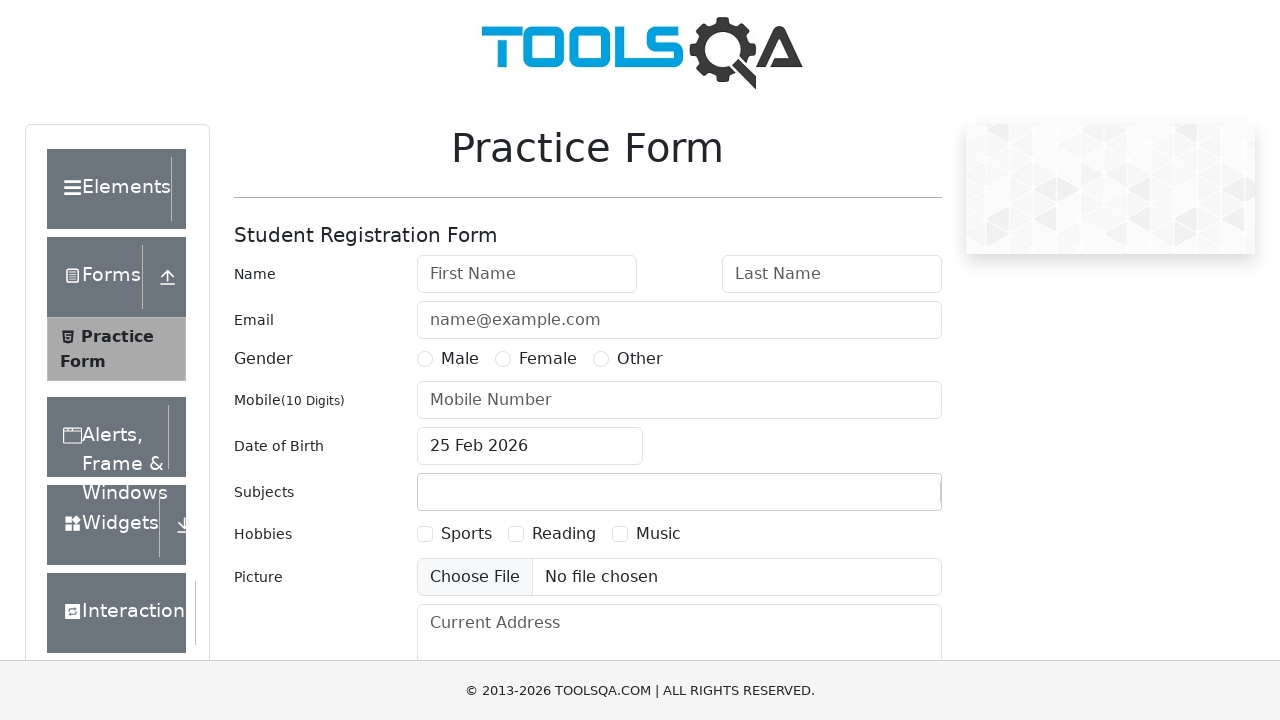